Tests form submission by removing disabled attribute from input field within an iframe and submitting the form

Starting URL: https://www.w3schools.com/tags/tryit.asp?filename=tryhtml_input_disabled

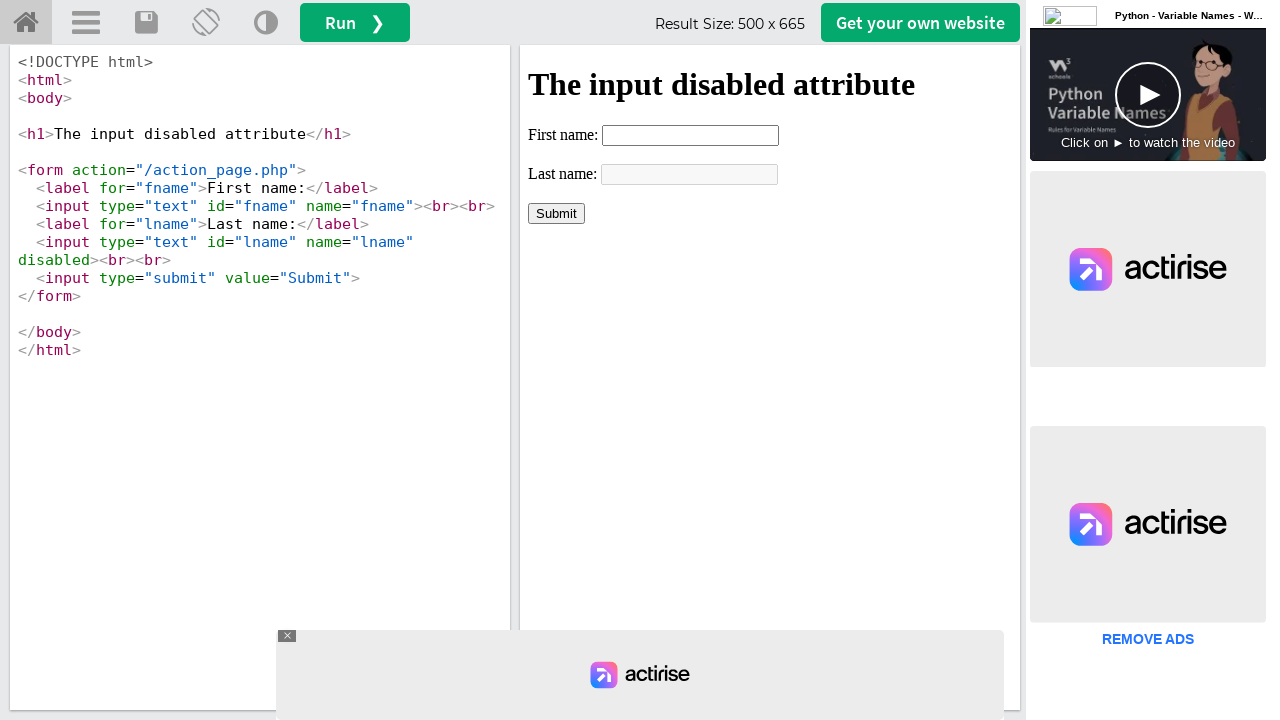

Located iframe with id 'iframeResult'
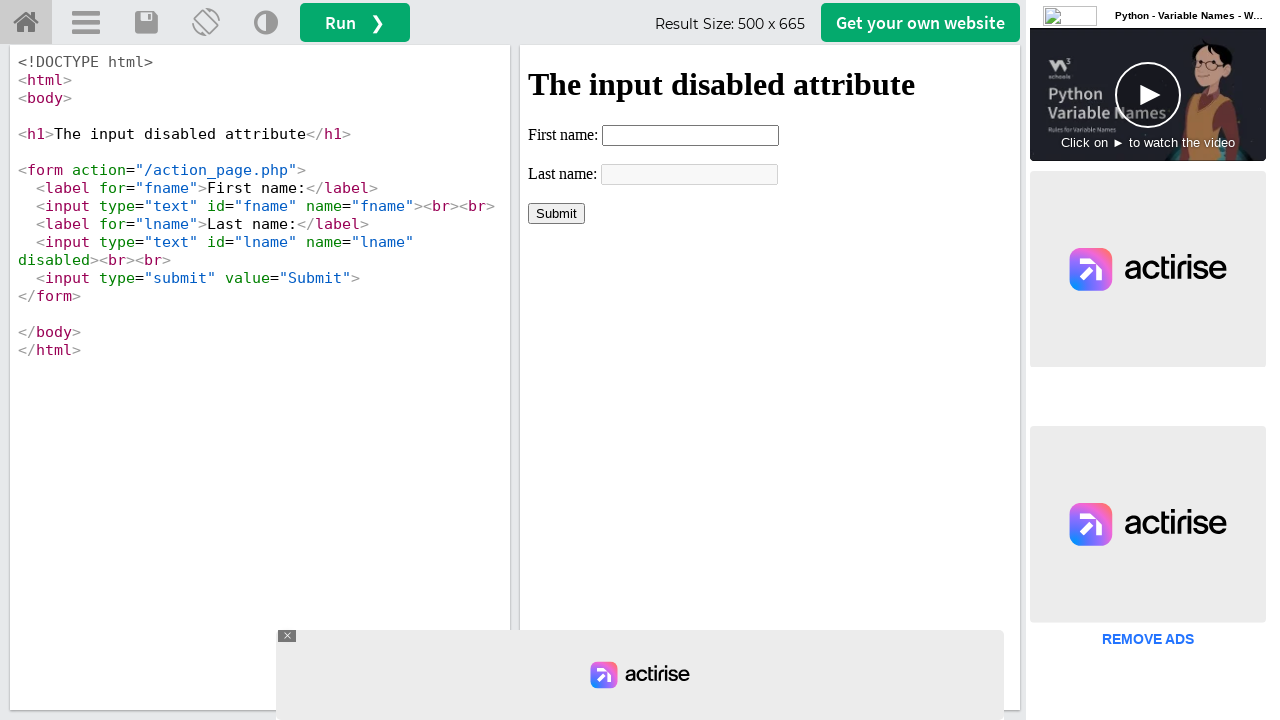

Removed disabled attribute from last name input field
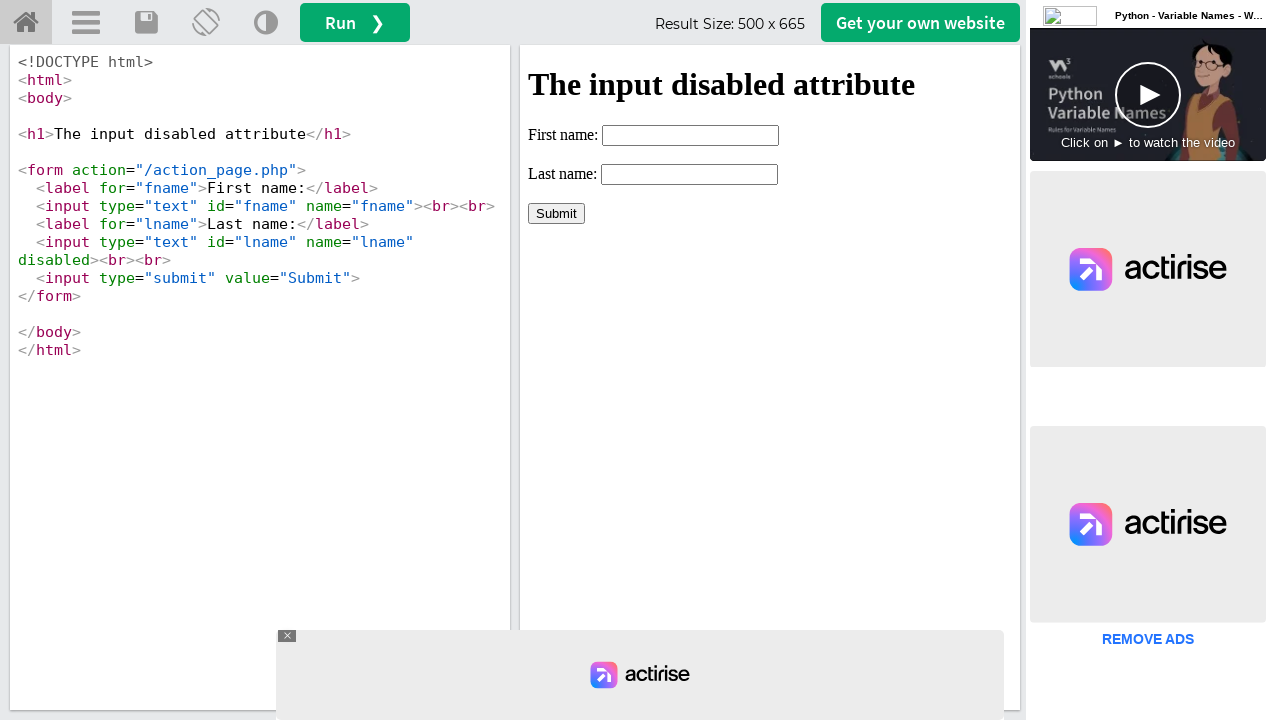

Filled last name field with 'Loc abc' on xpath=//iframe[@id='iframeResult'] >> internal:control=enter-frame >> xpath=//in
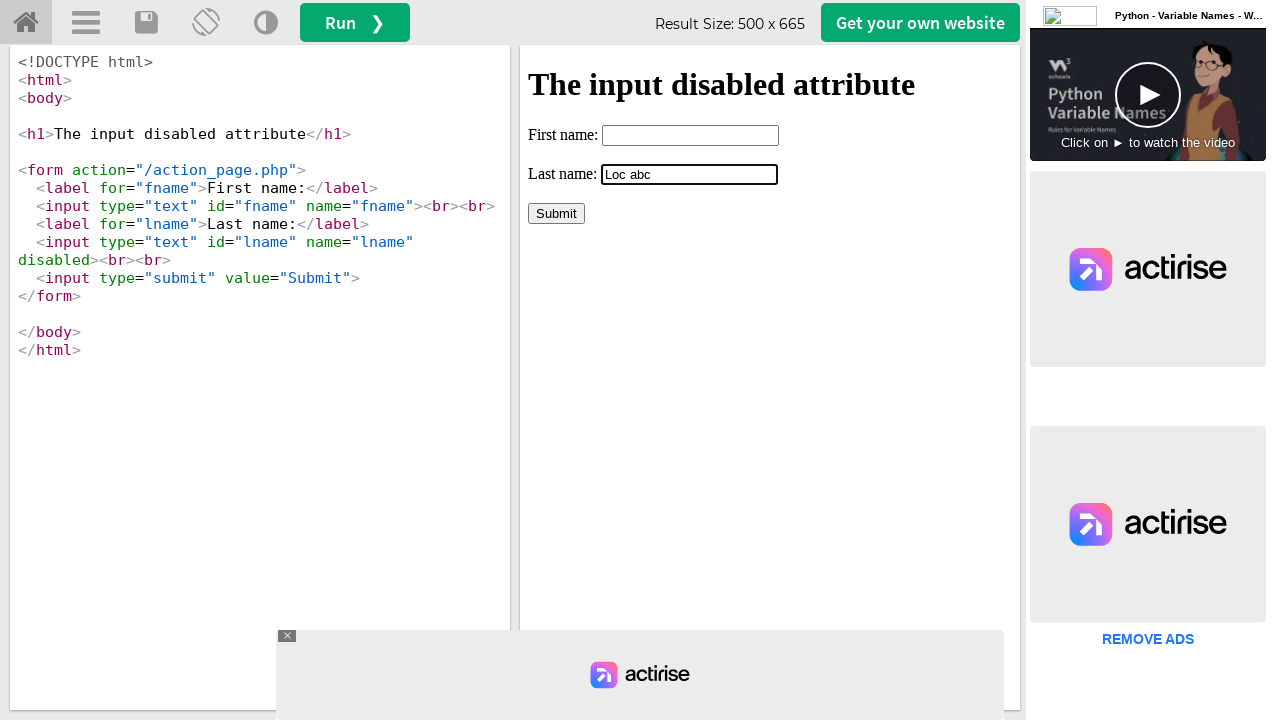

Clicked Submit button to submit the form at (556, 213) on xpath=//iframe[@id='iframeResult'] >> internal:control=enter-frame >> xpath=//in
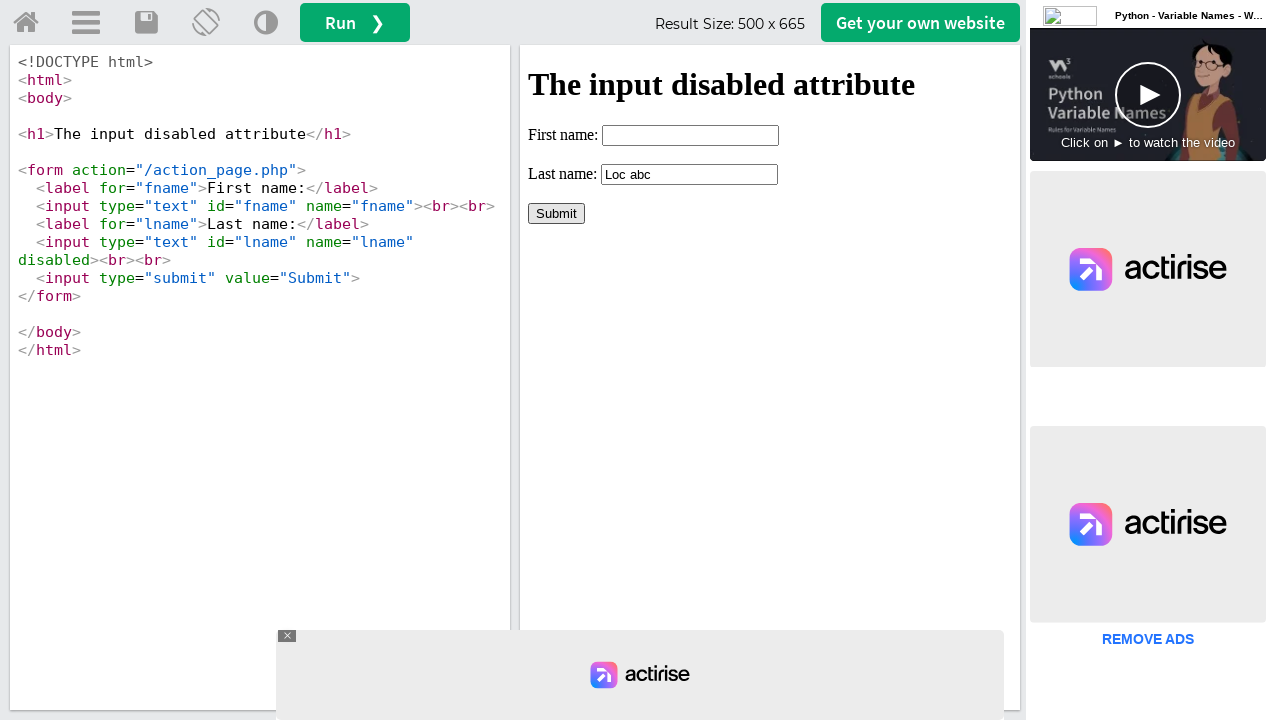

Success message with 'Loc abc' appeared, confirming form submission
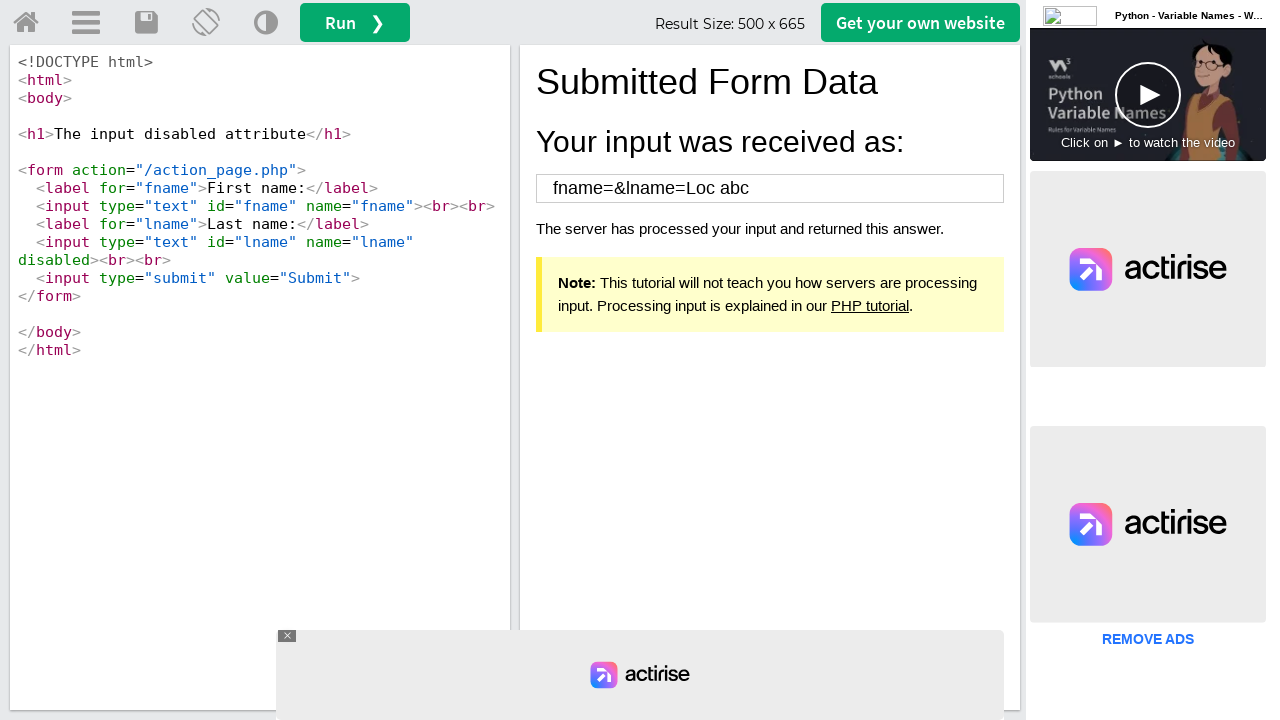

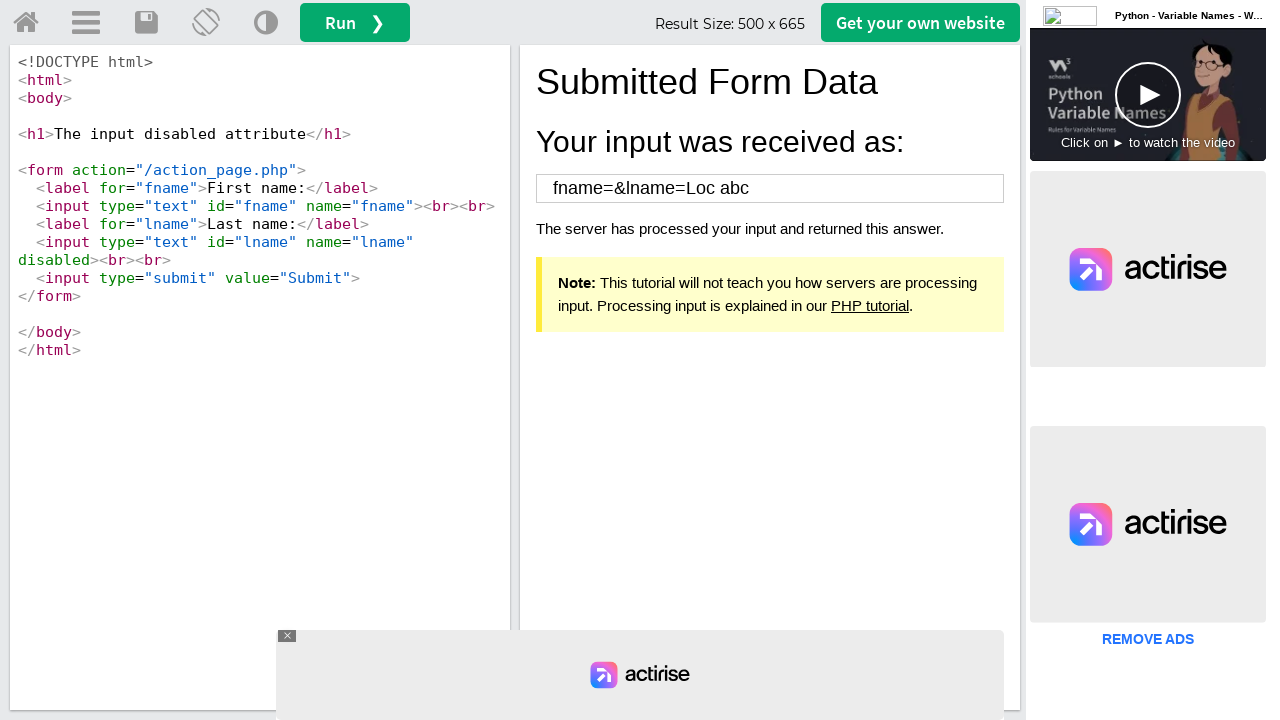